Tests form filling functionality by entering user information in text fields, copying current address to permanent address field, and submitting the form

Starting URL: https://demoqa.com/text-box

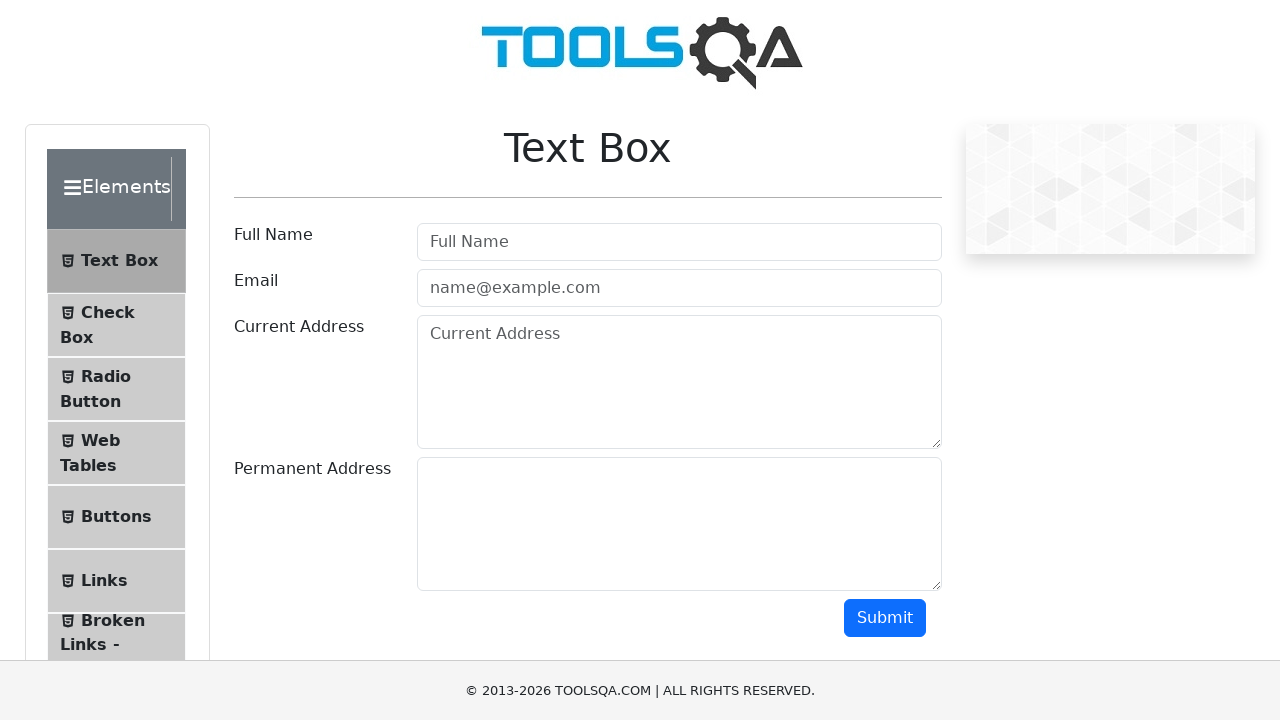

Filled full name field with 'Halima souiei' using JavaScript
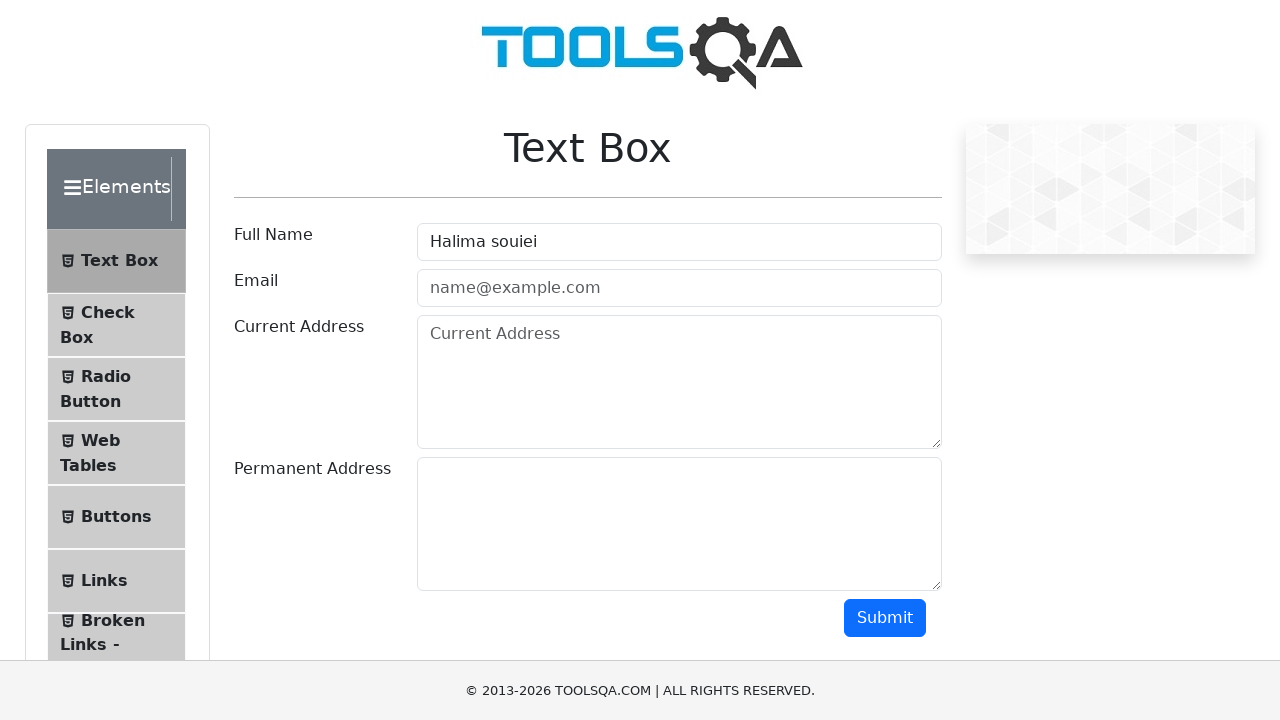

Filled email field with 'halima@gmail.com' using JavaScript
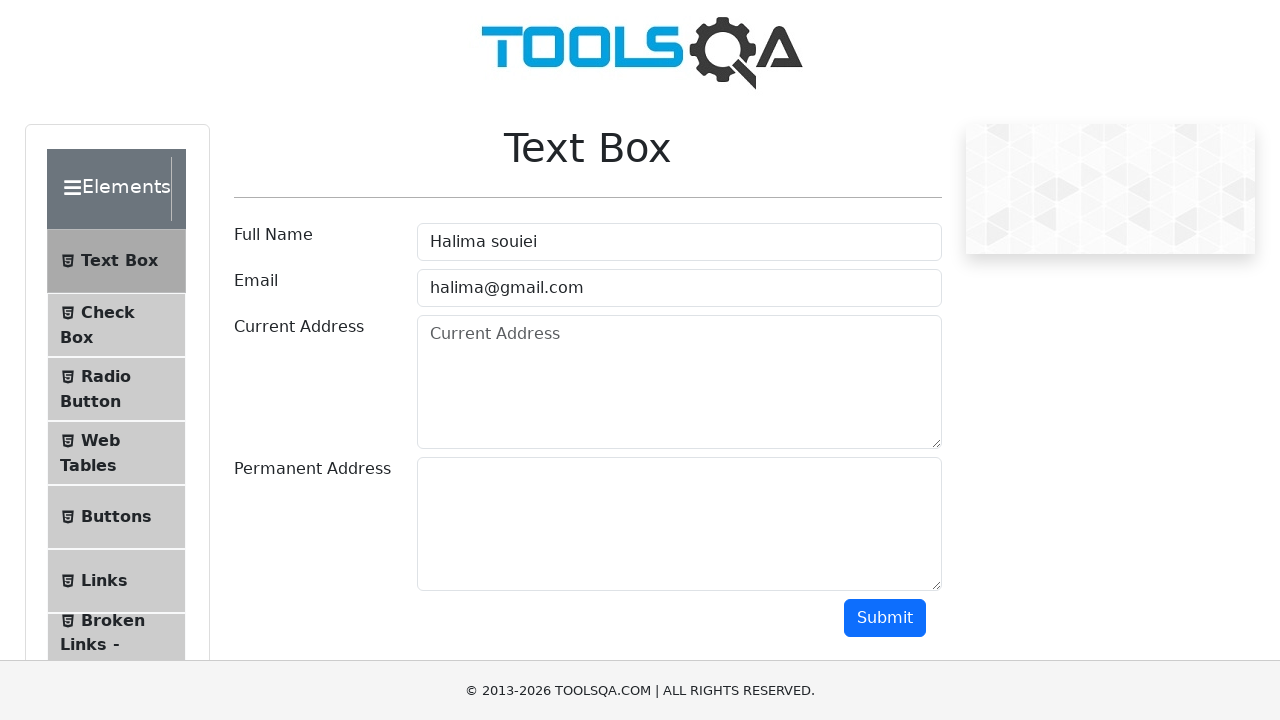

Filled current address field with '17 rue de test' using JavaScript
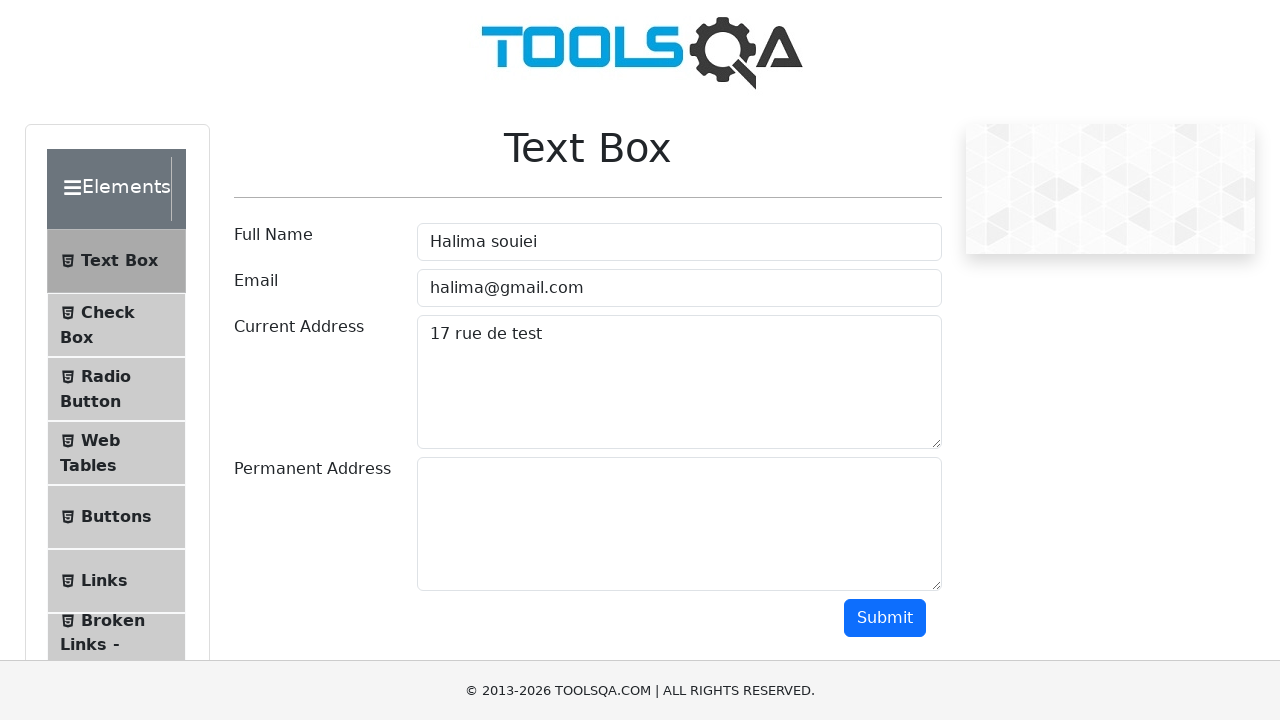

Focused on current address field on #currentAddress
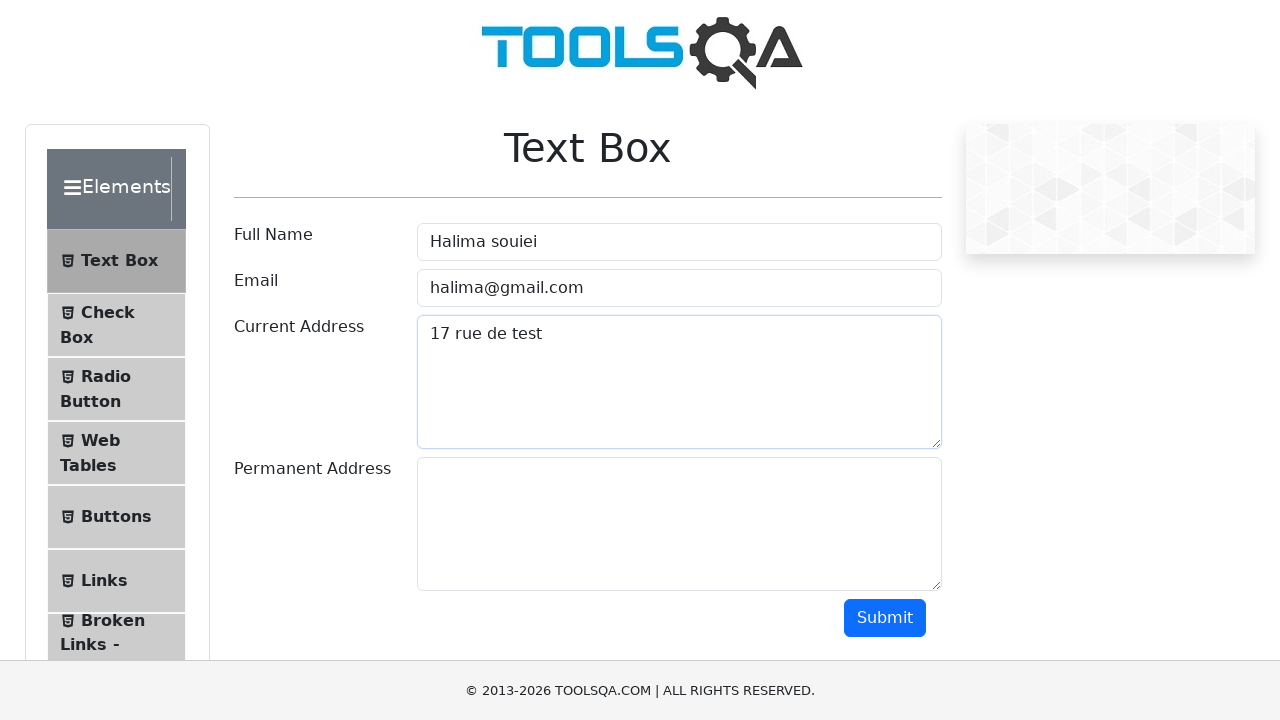

Selected all text in current address field
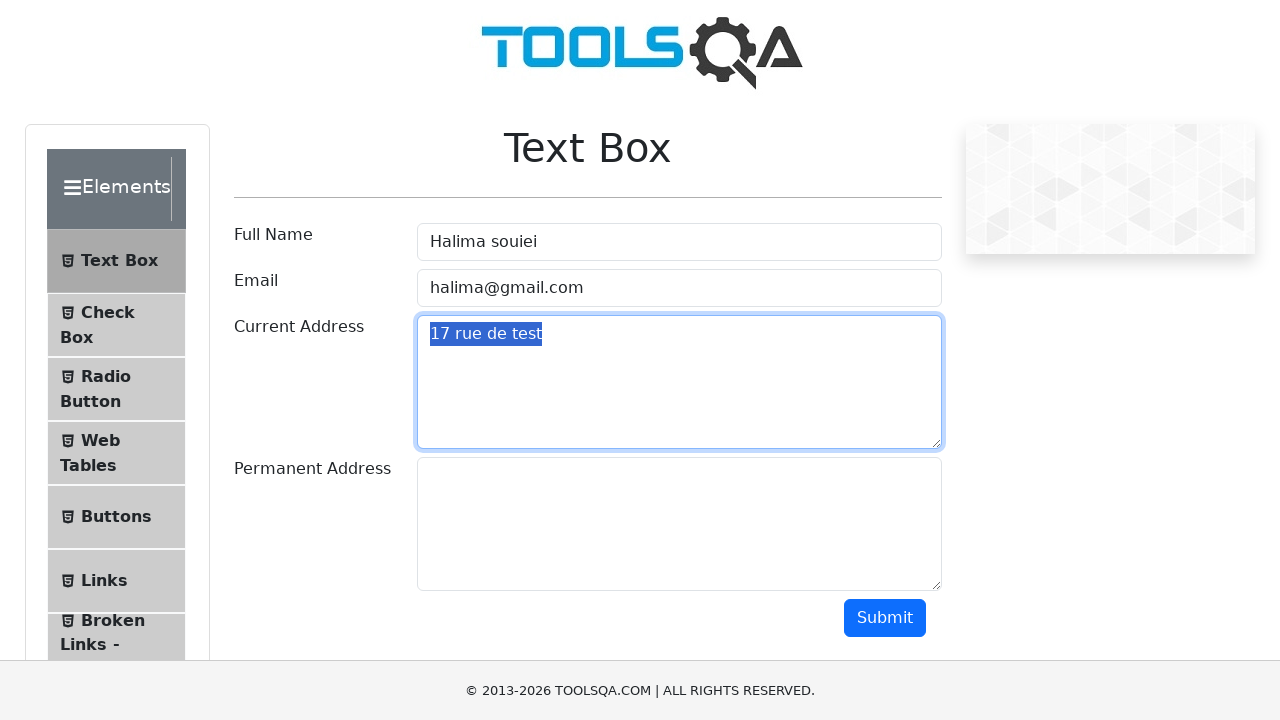

Copied current address text
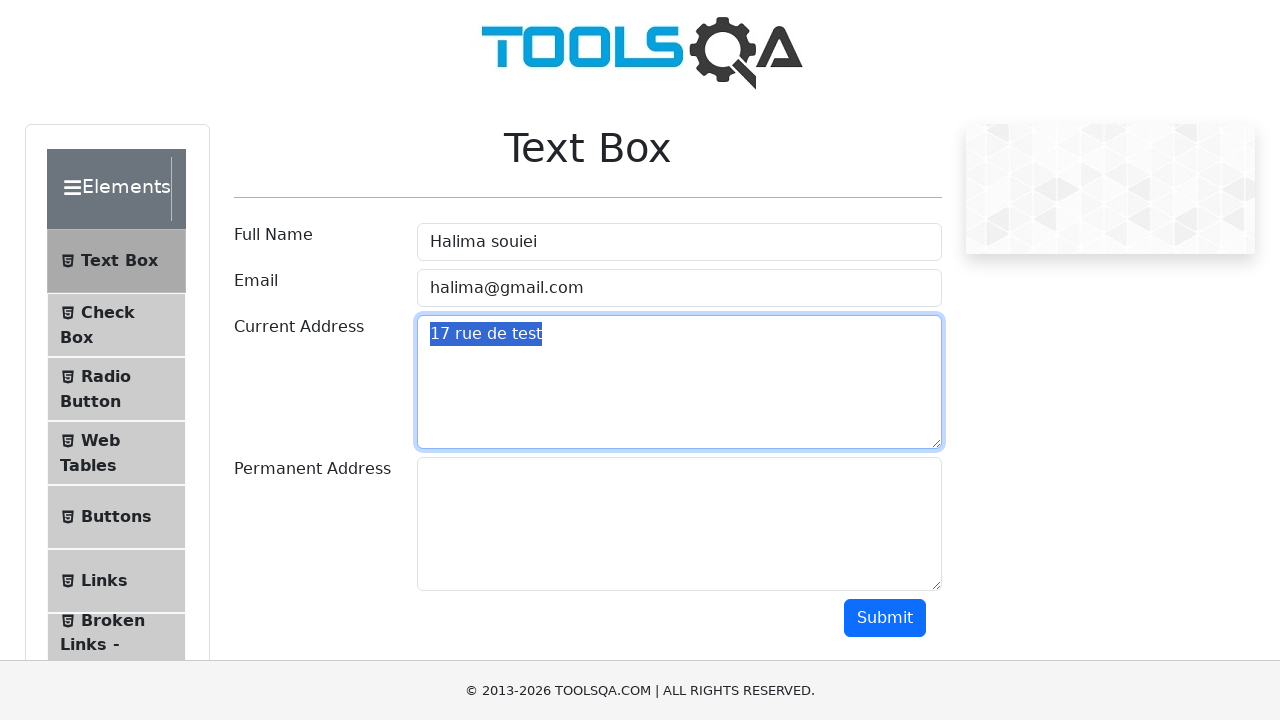

Focused on permanent address field on #permanentAddress
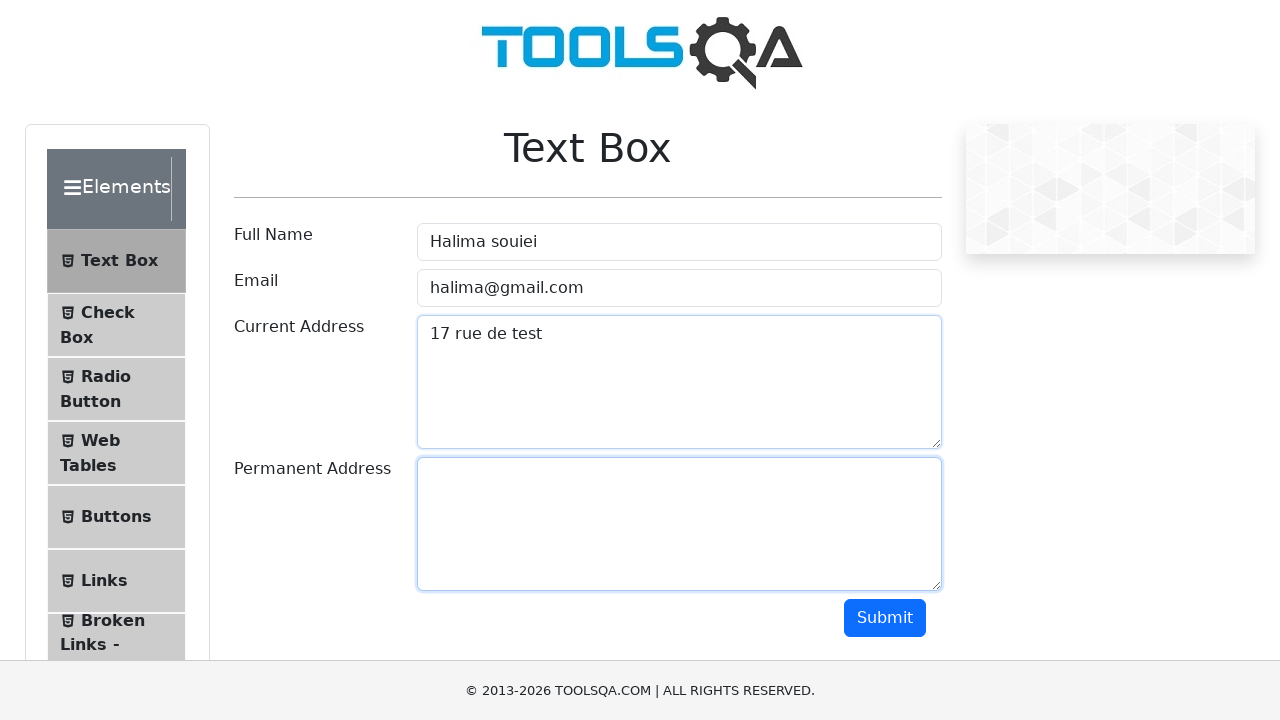

Pasted current address to permanent address field
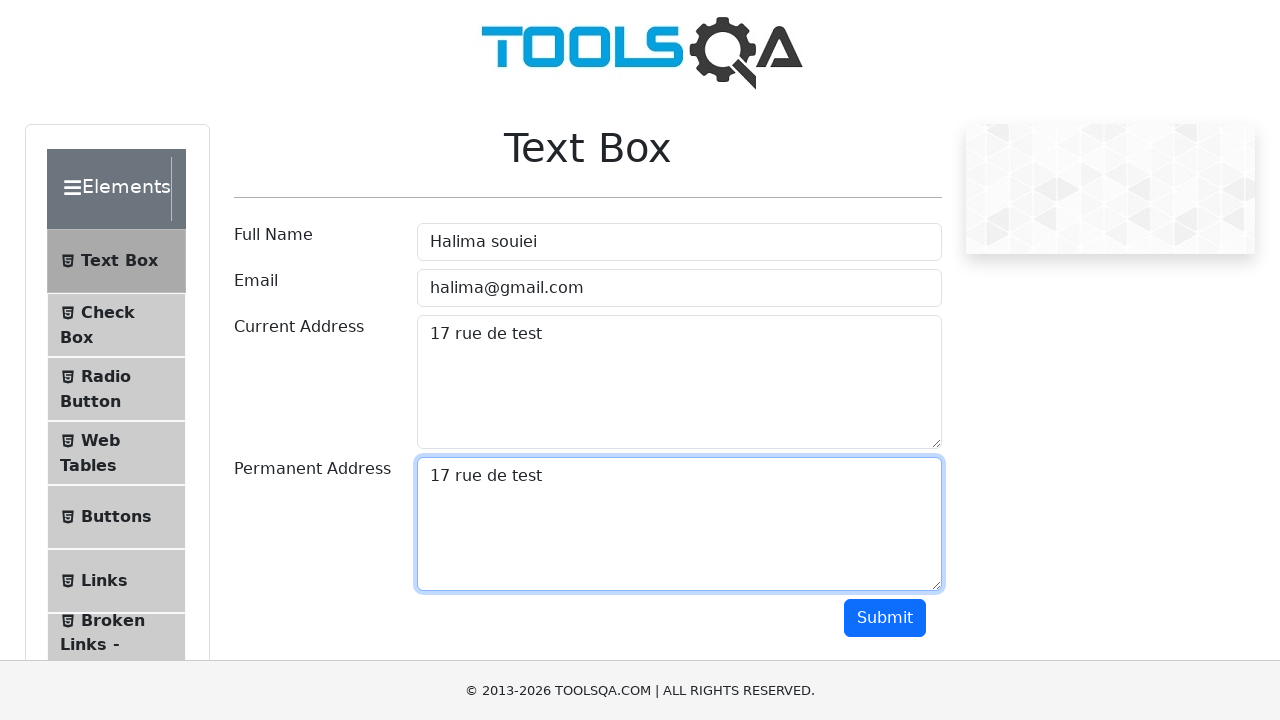

Clicked submit button using JavaScript
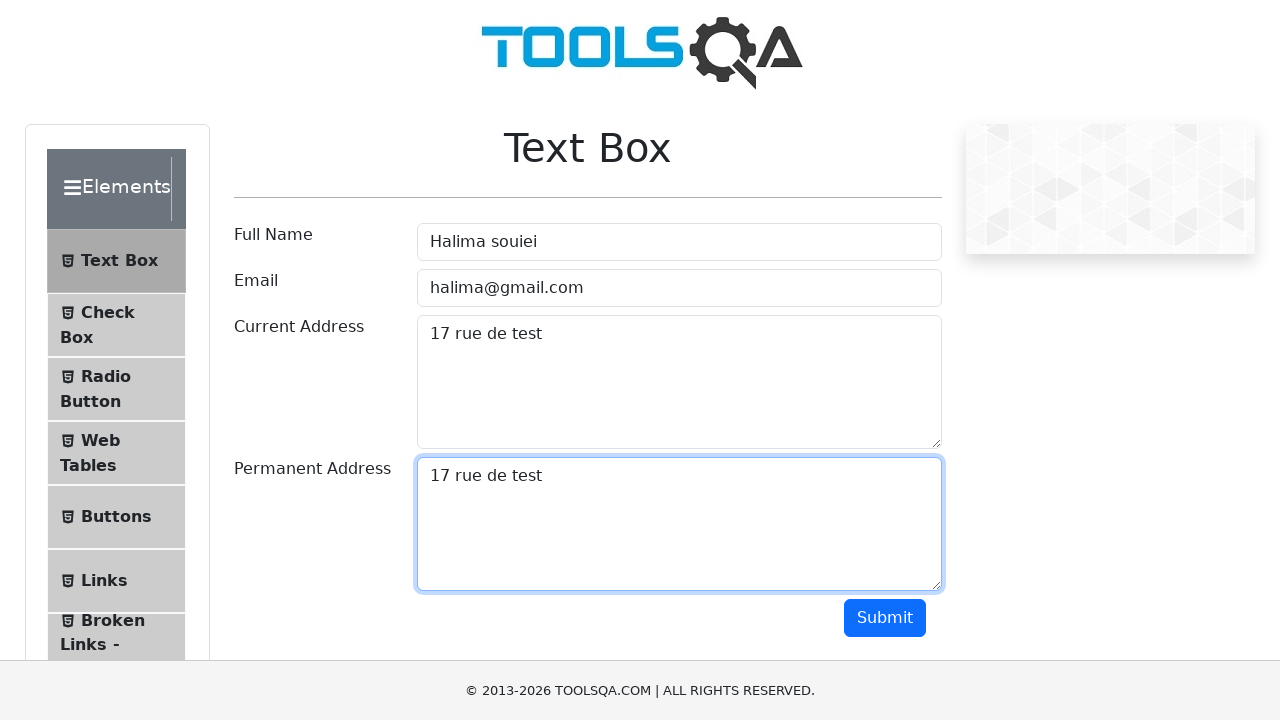

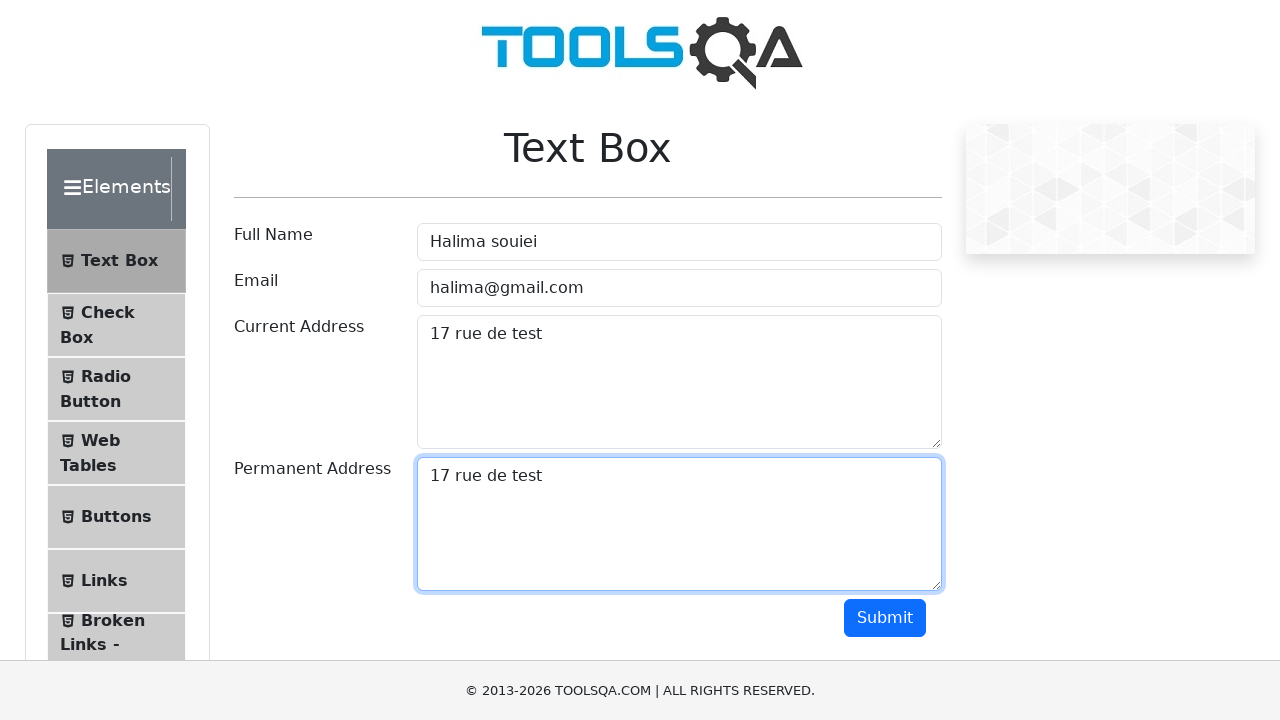